Tests selecting a radio button and verifying it becomes checked

Starting URL: https://getbootstrap.com/docs/5.0/forms/checks-radios/

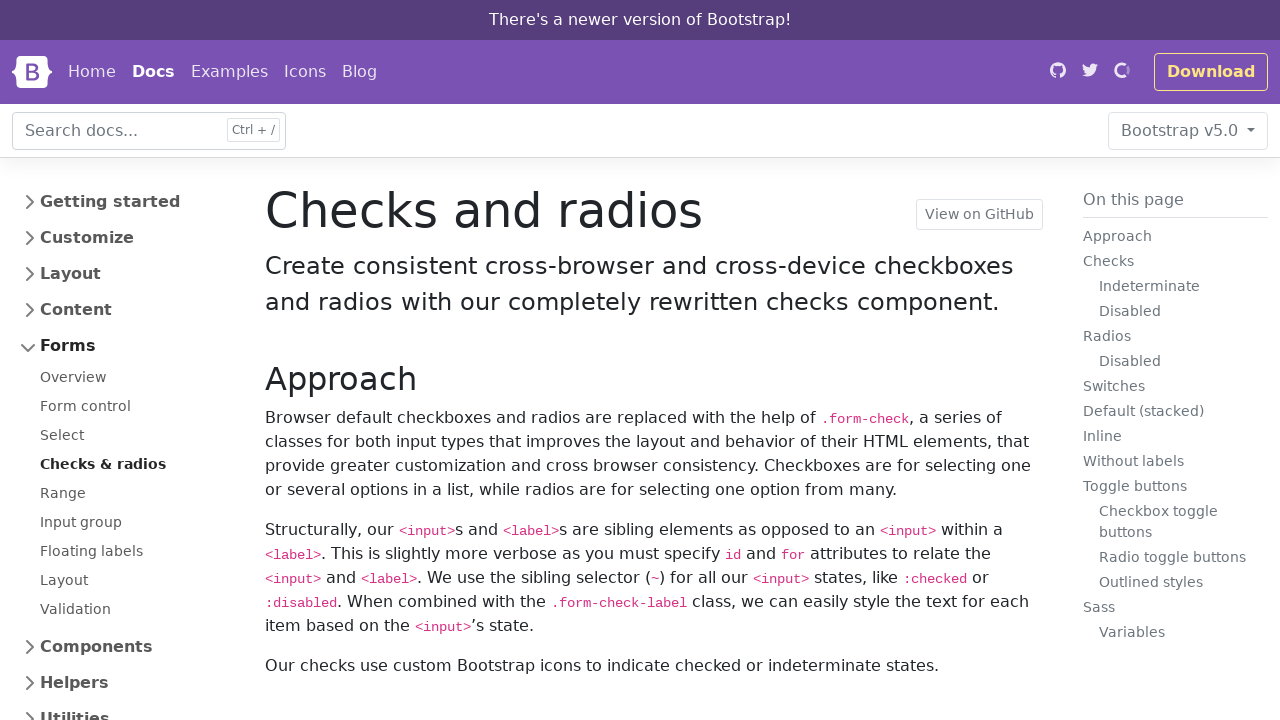

Scrolled down 1950px to reach radio button section
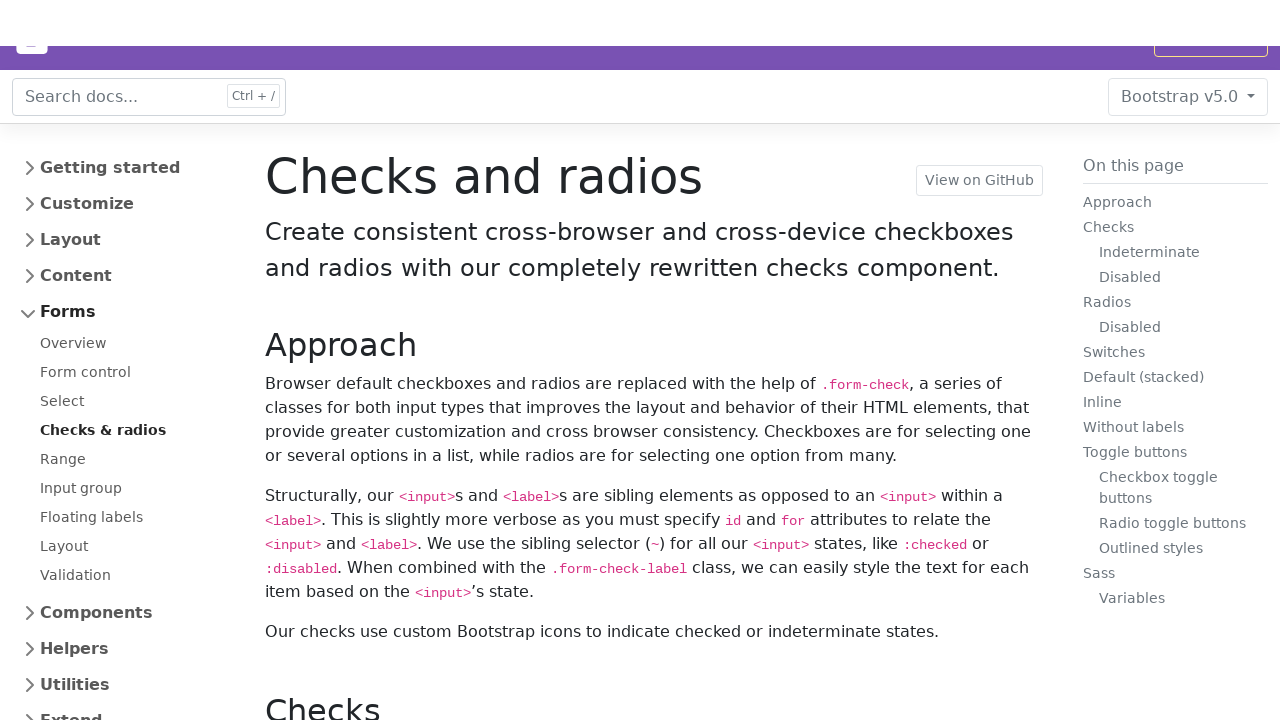

Located first radio button with form-check-input class
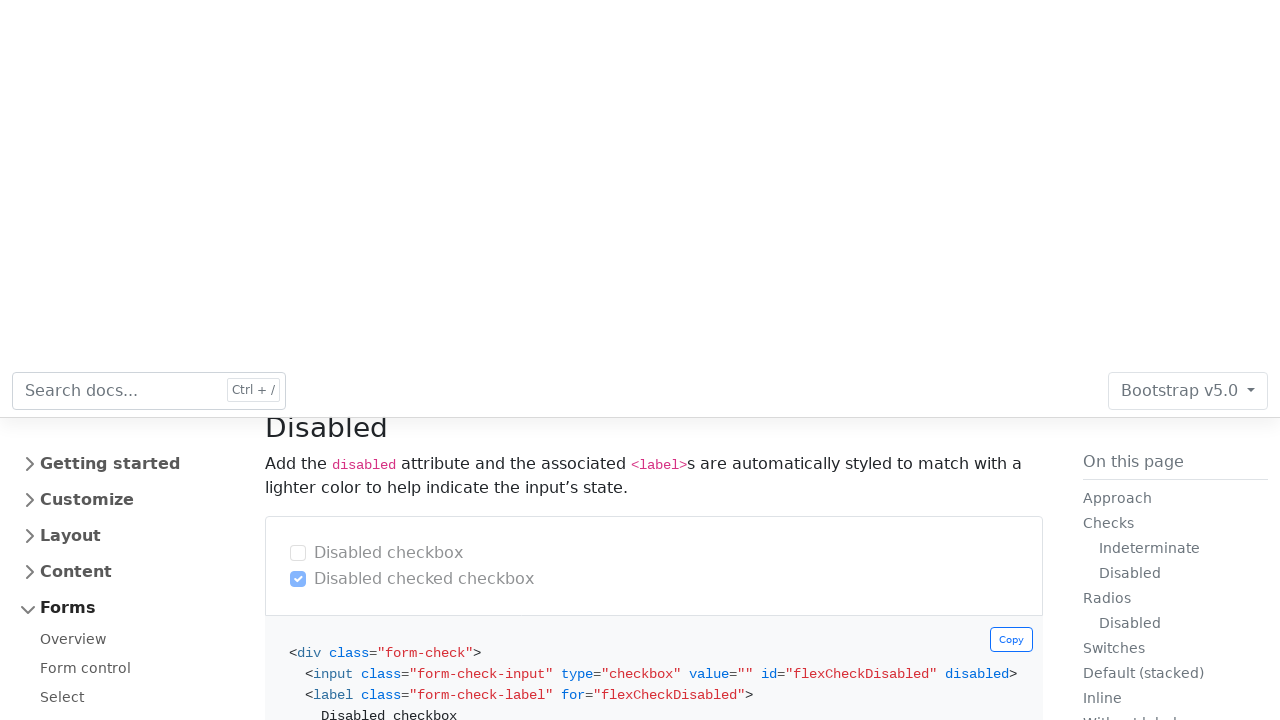

Clicked on the radio button at (298, 392) on .form-check-input >> nth=0
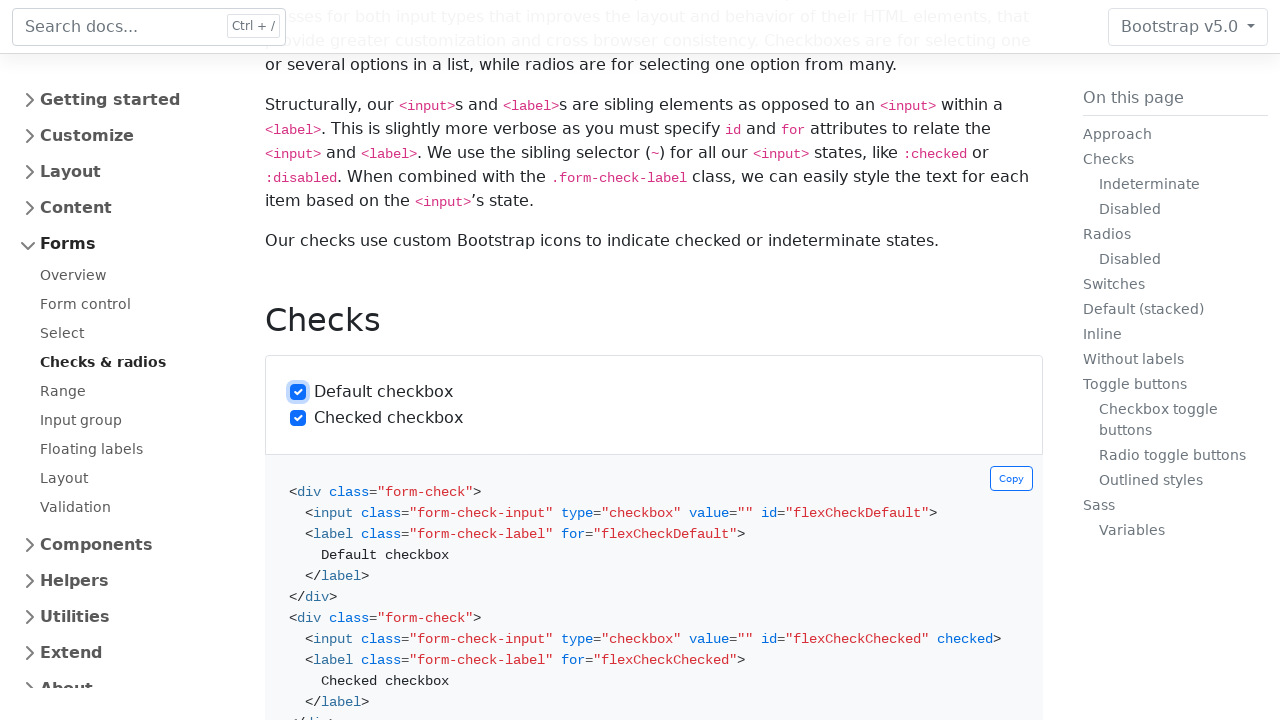

Verified radio button is checked
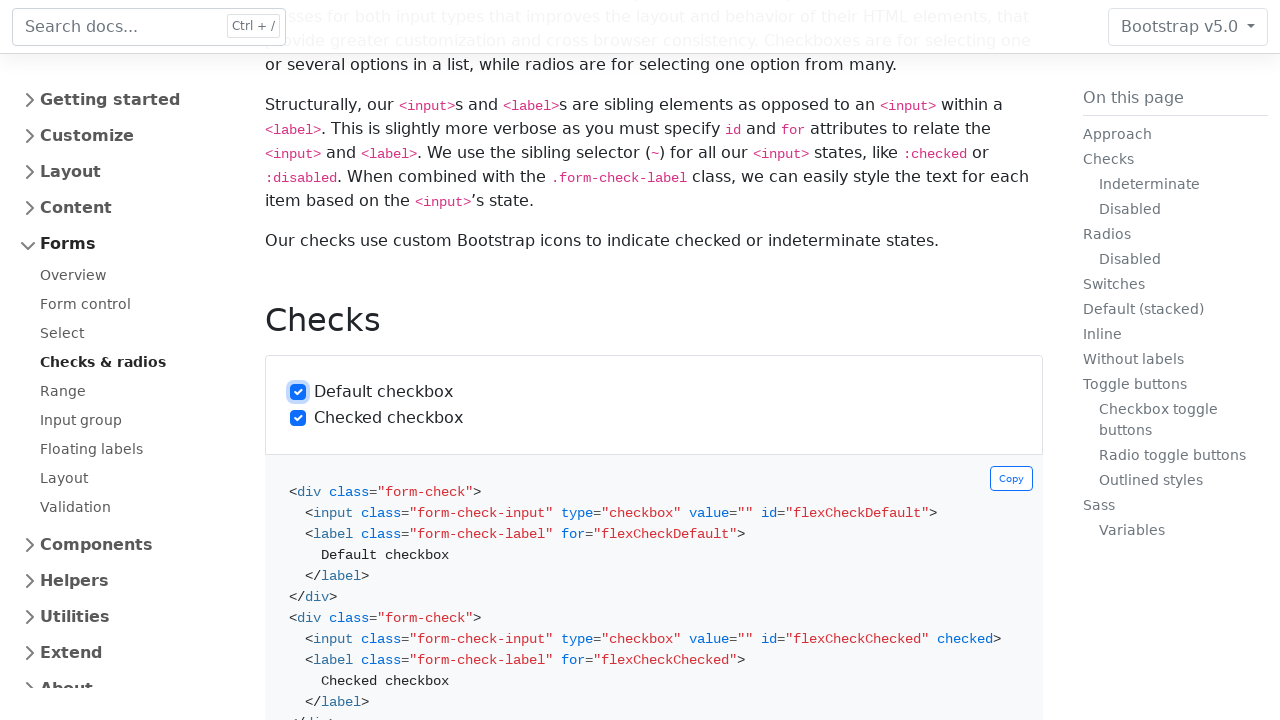

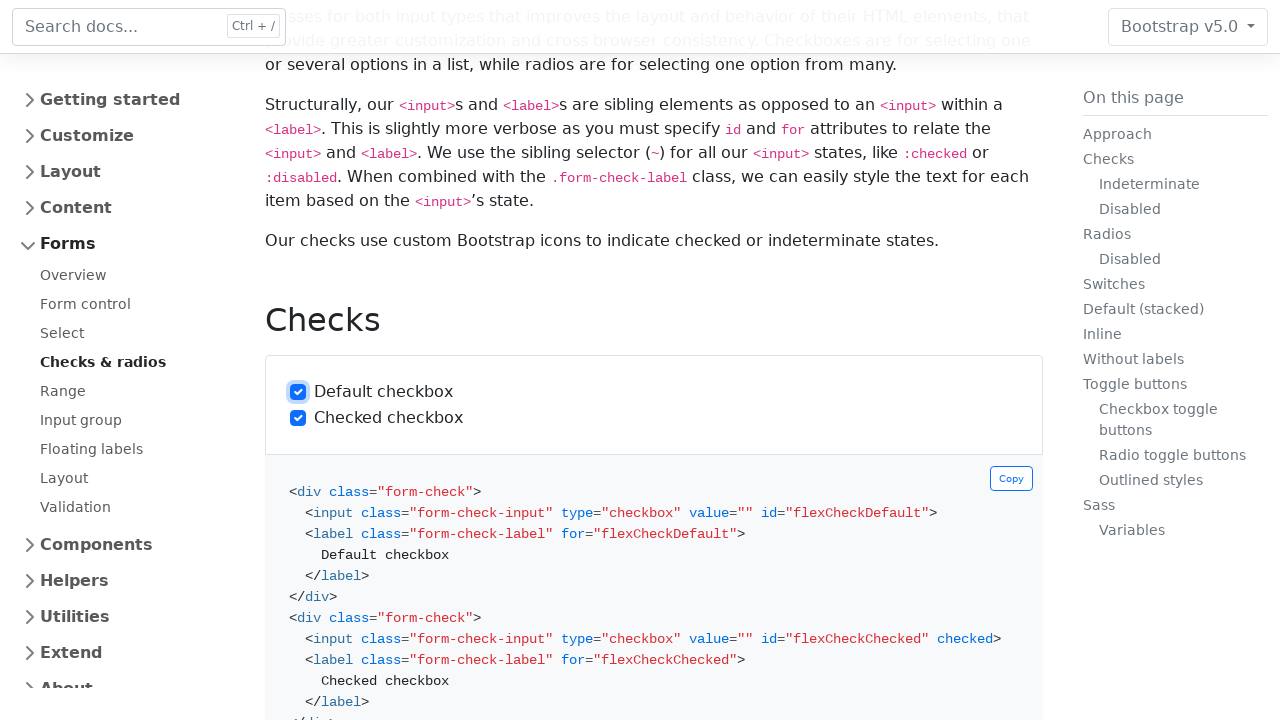